Tests jQuery UI selectable widget by performing click-and-hold action to select multiple items from a list

Starting URL: https://jqueryui.com/selectable/

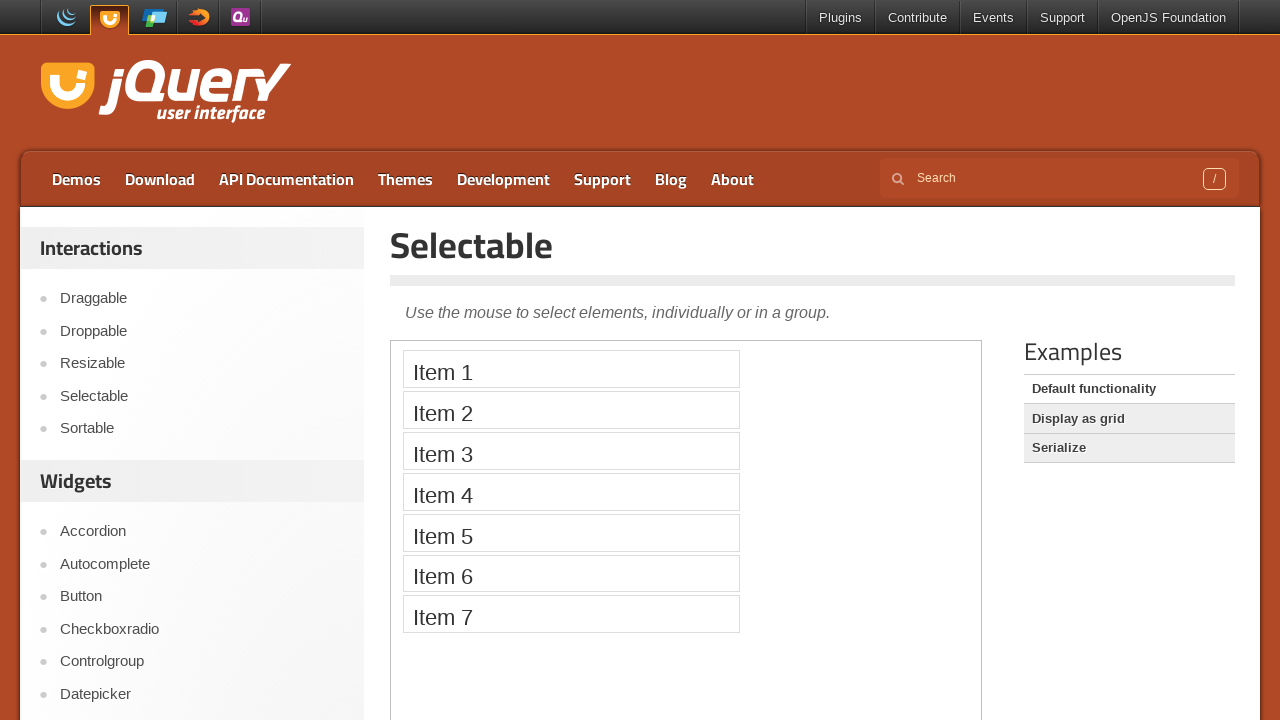

Located demo iframe
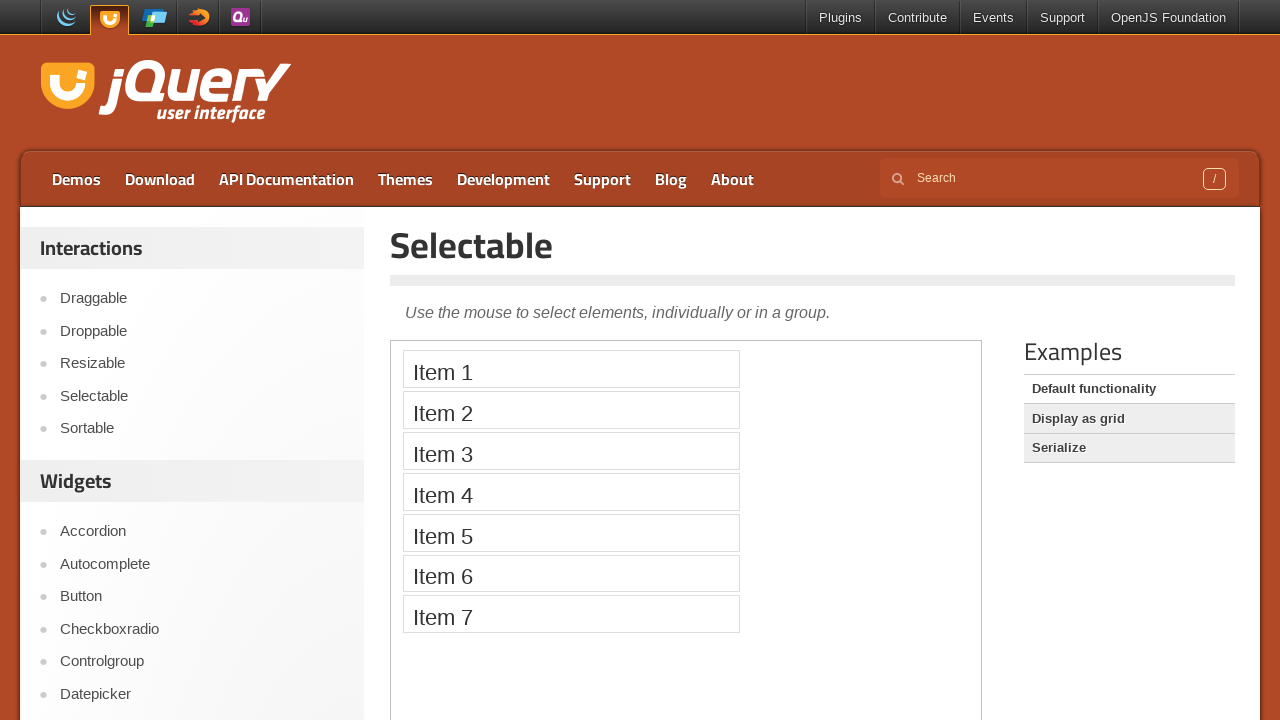

Located all selectable list items
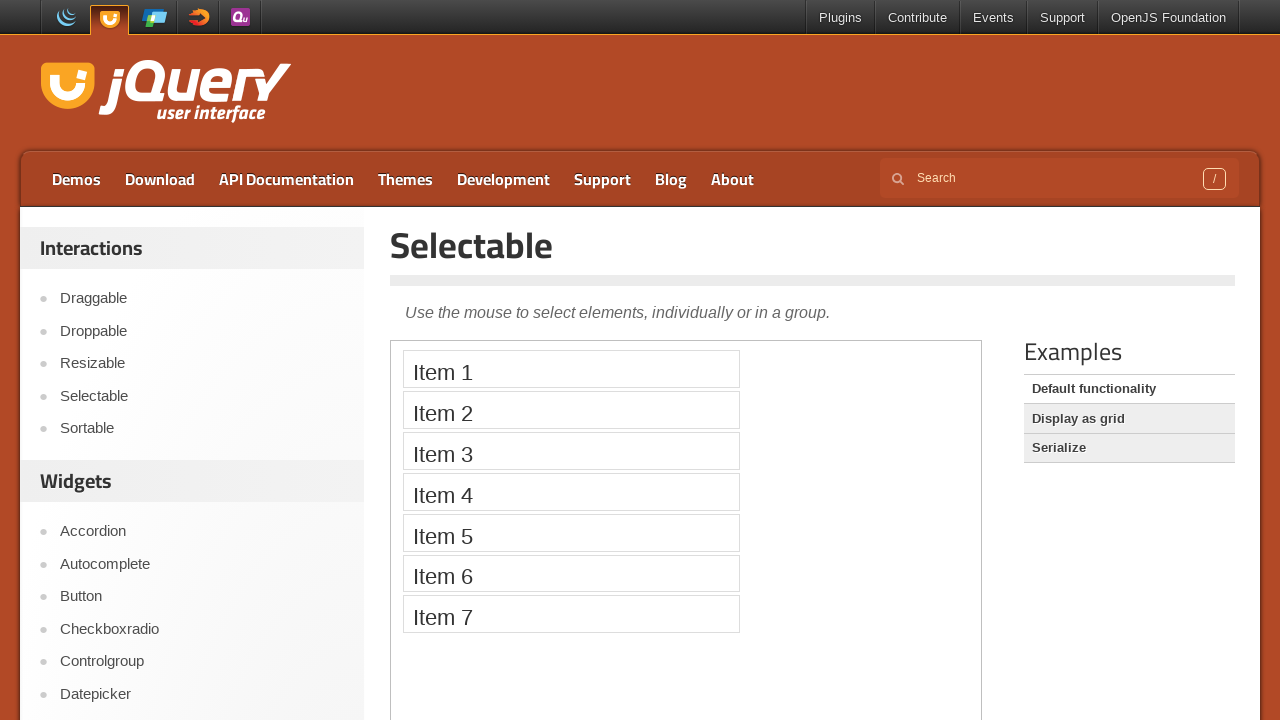

Located third item in selectable list
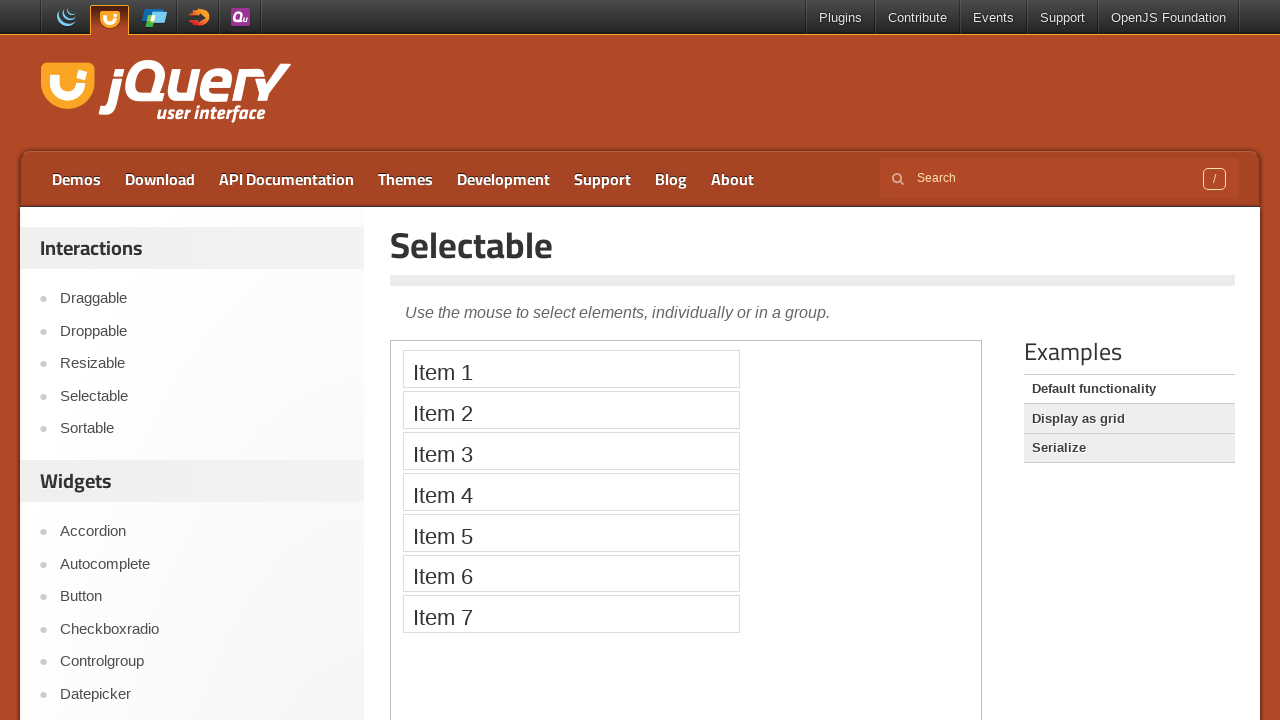

Located fifth item in selectable list
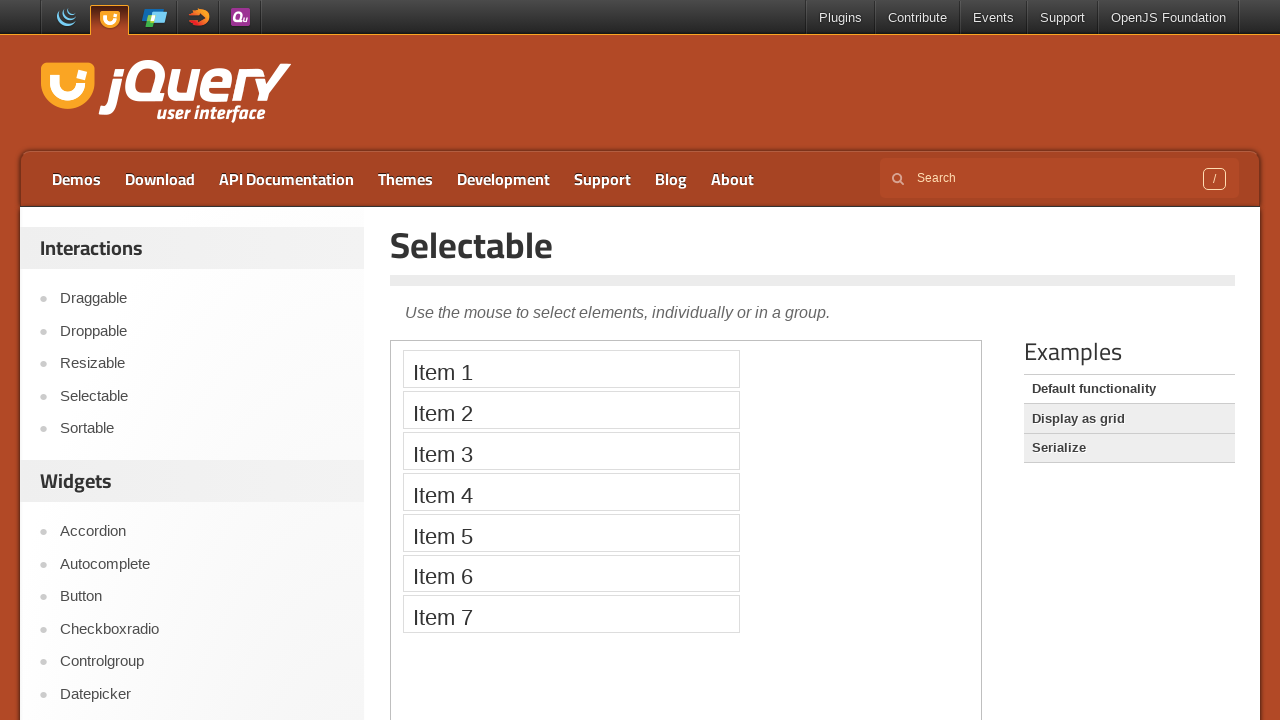

Performed click-and-hold drag action from third item to fifth item to select multiple items at (571, 532)
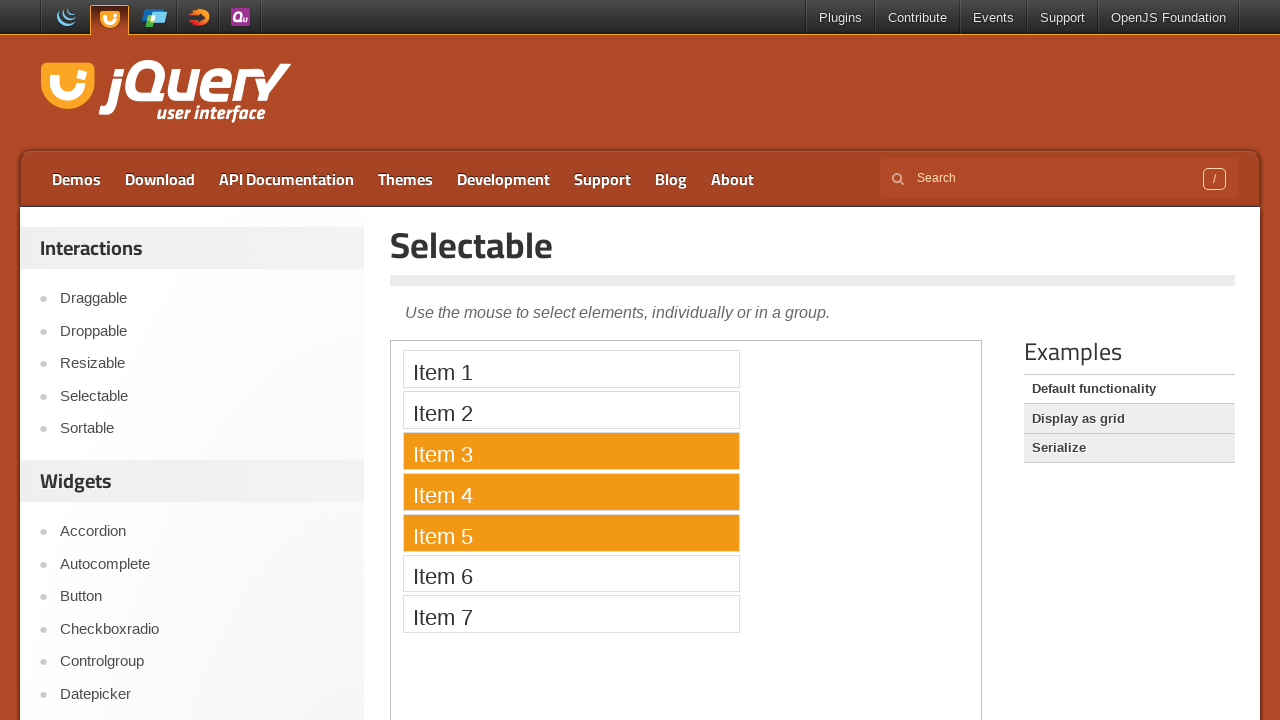

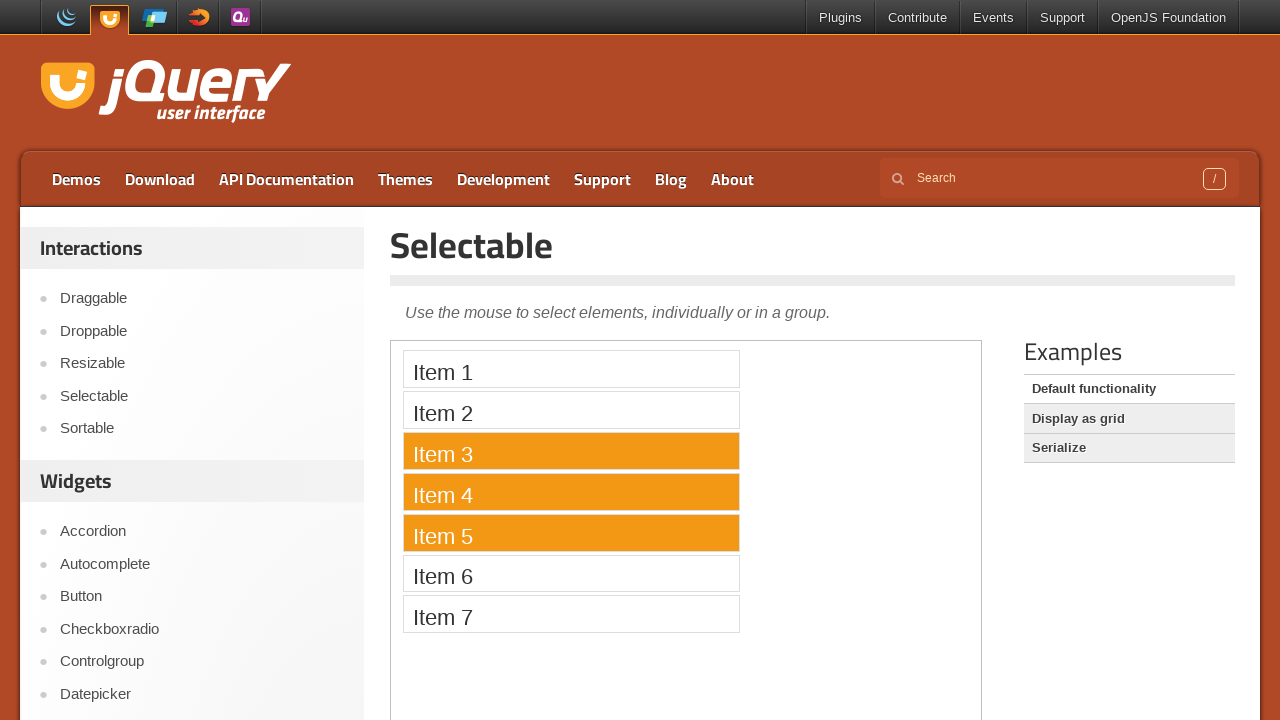